Tests the "check all" button functionality by clicking it and verifying all checkboxes become selected

Starting URL: https://moatazeldebsy.github.io/test-automation-practices/#/checkboxes

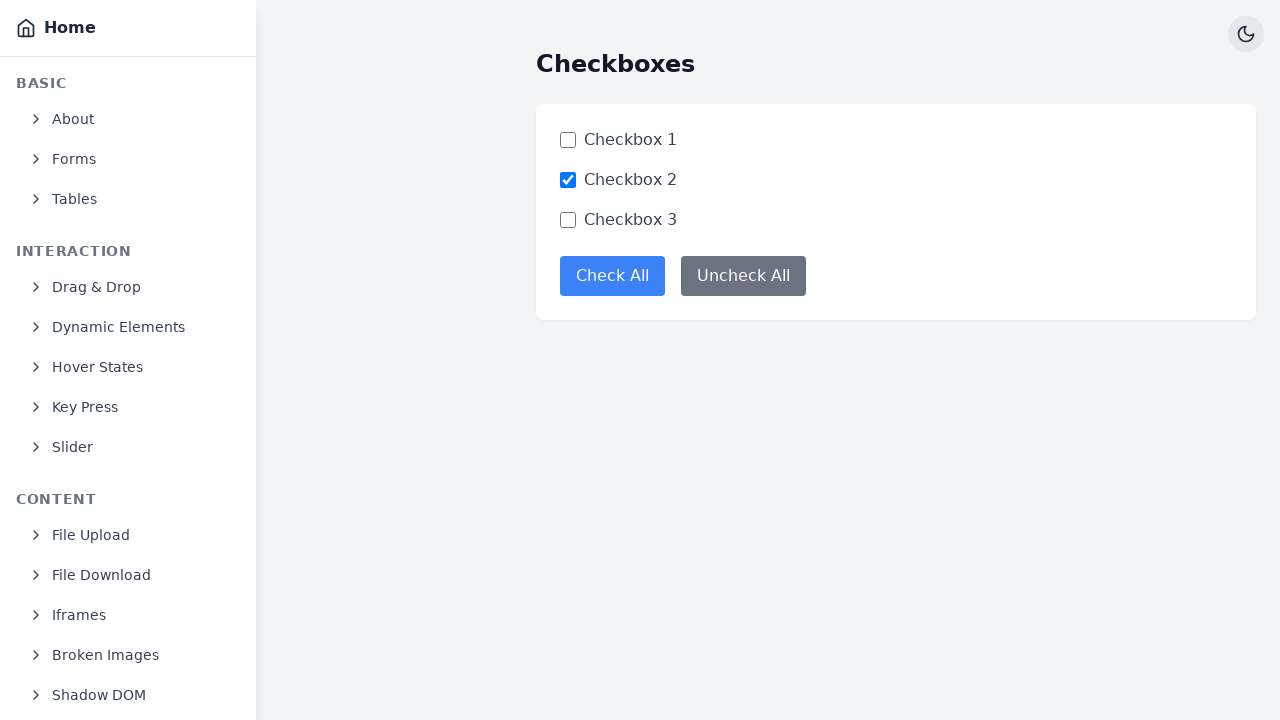

Clicked the check-all button at (612, 276) on button[data-test='check-all-button']
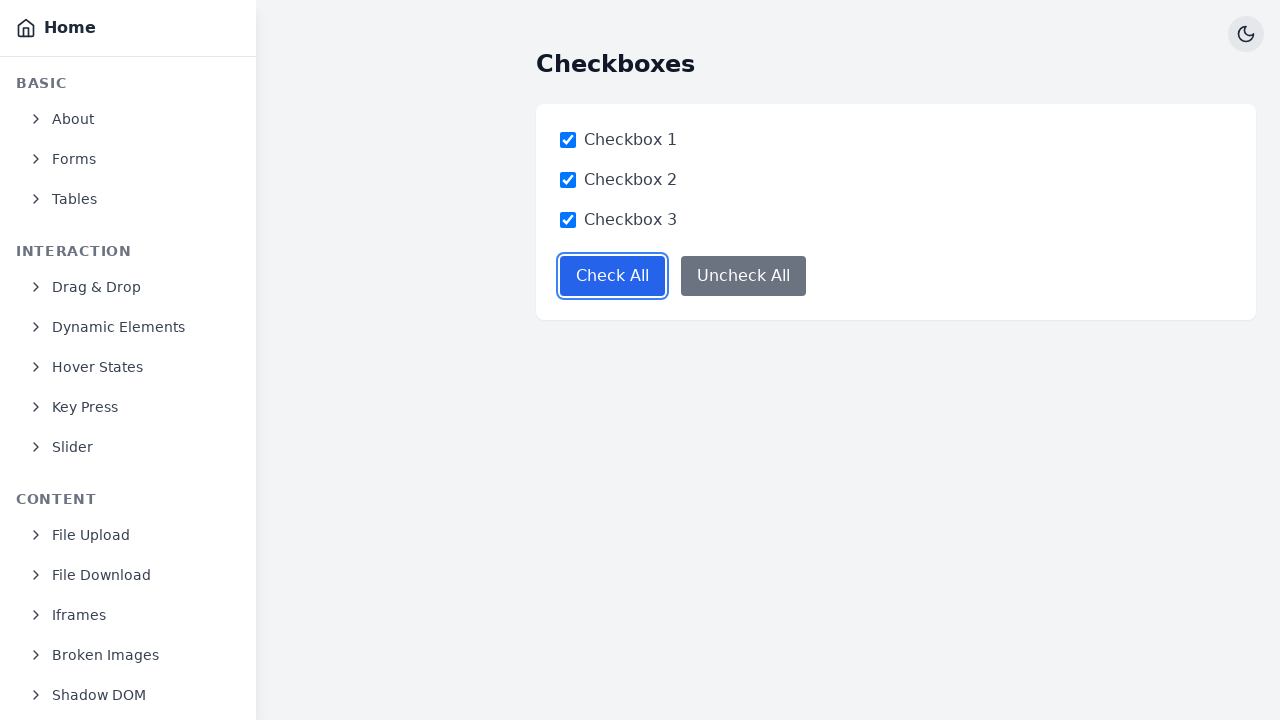

Clicked the check-all button again to toggle at (612, 276) on button[data-test='check-all-button']
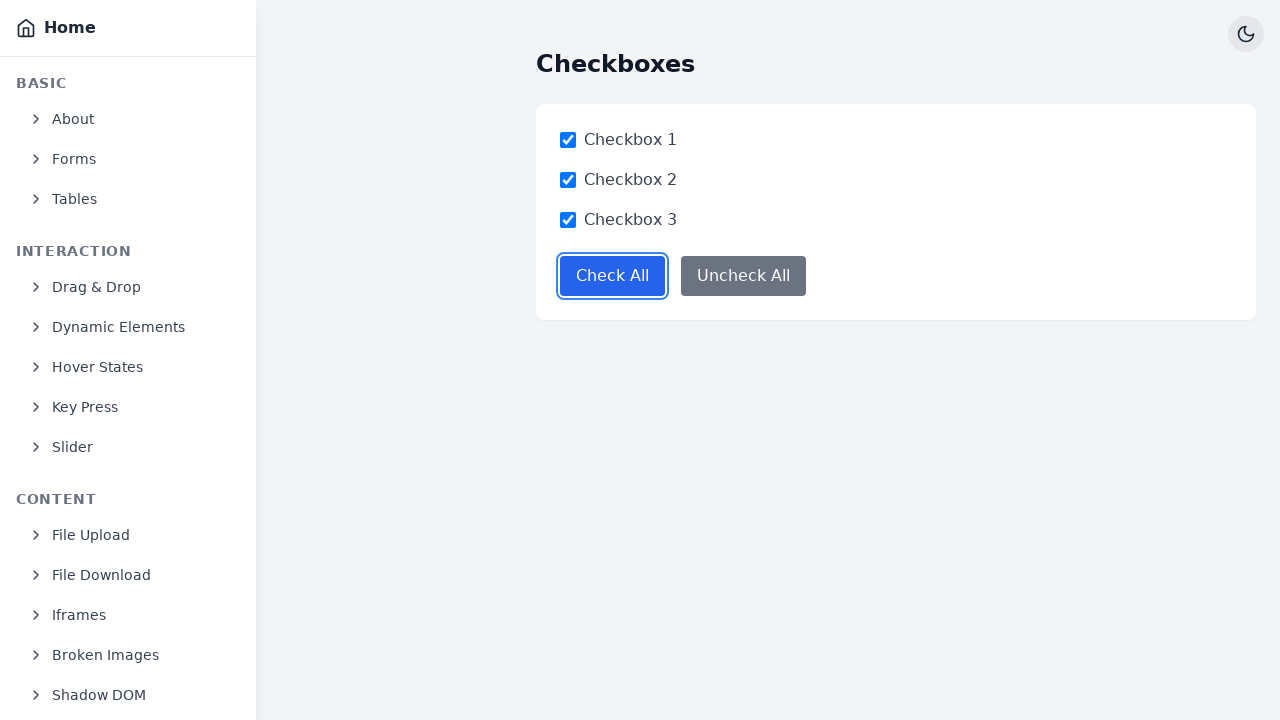

Verified checkbox 1 is selected
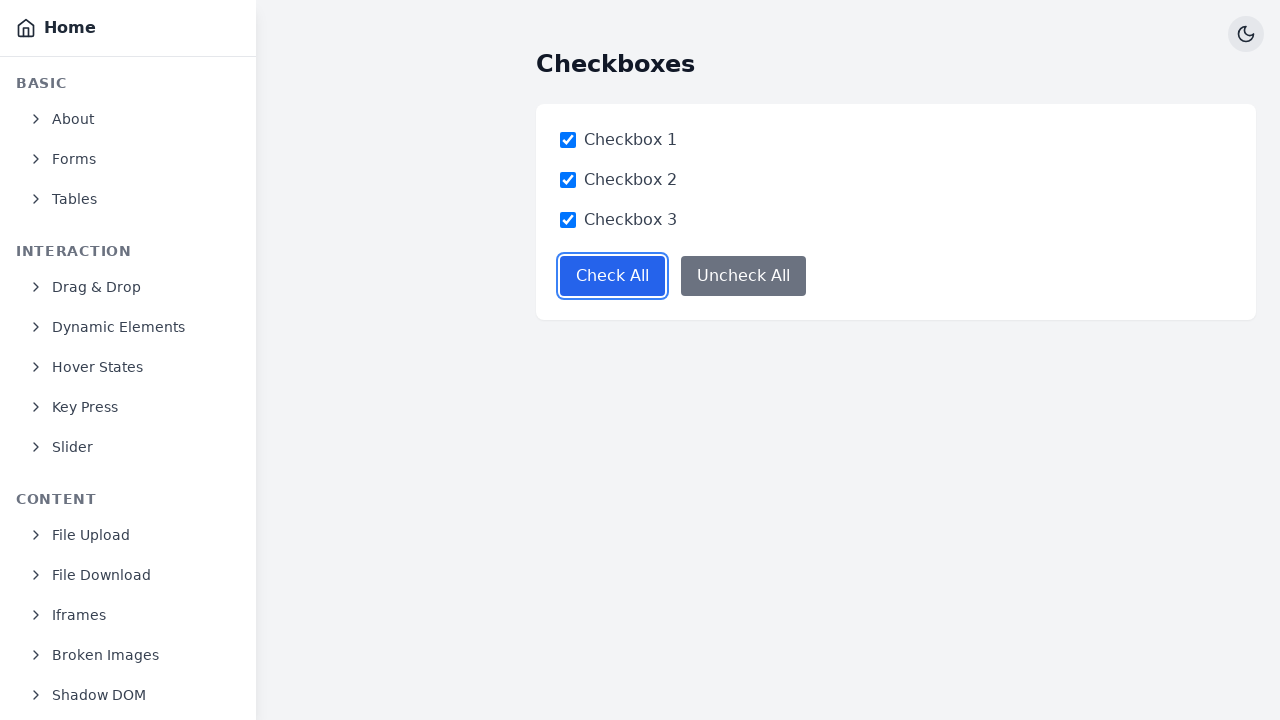

Verified checkbox 2 is selected
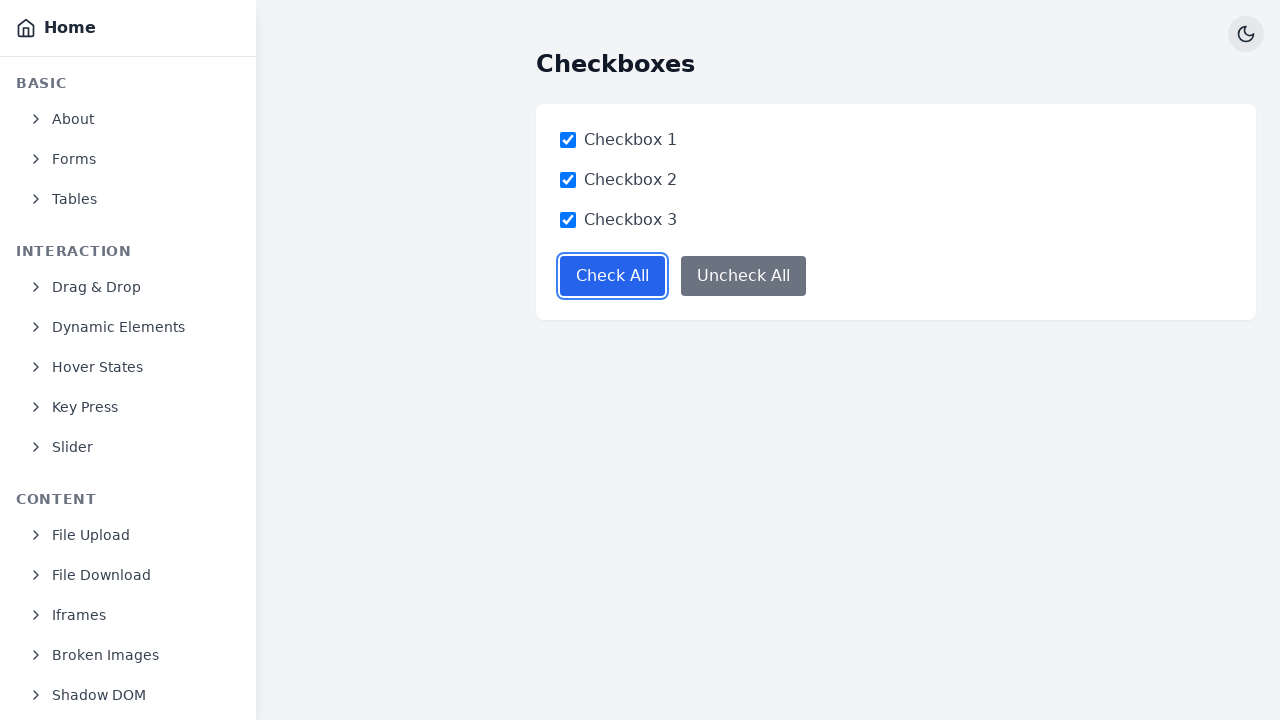

Verified checkbox 3 is selected
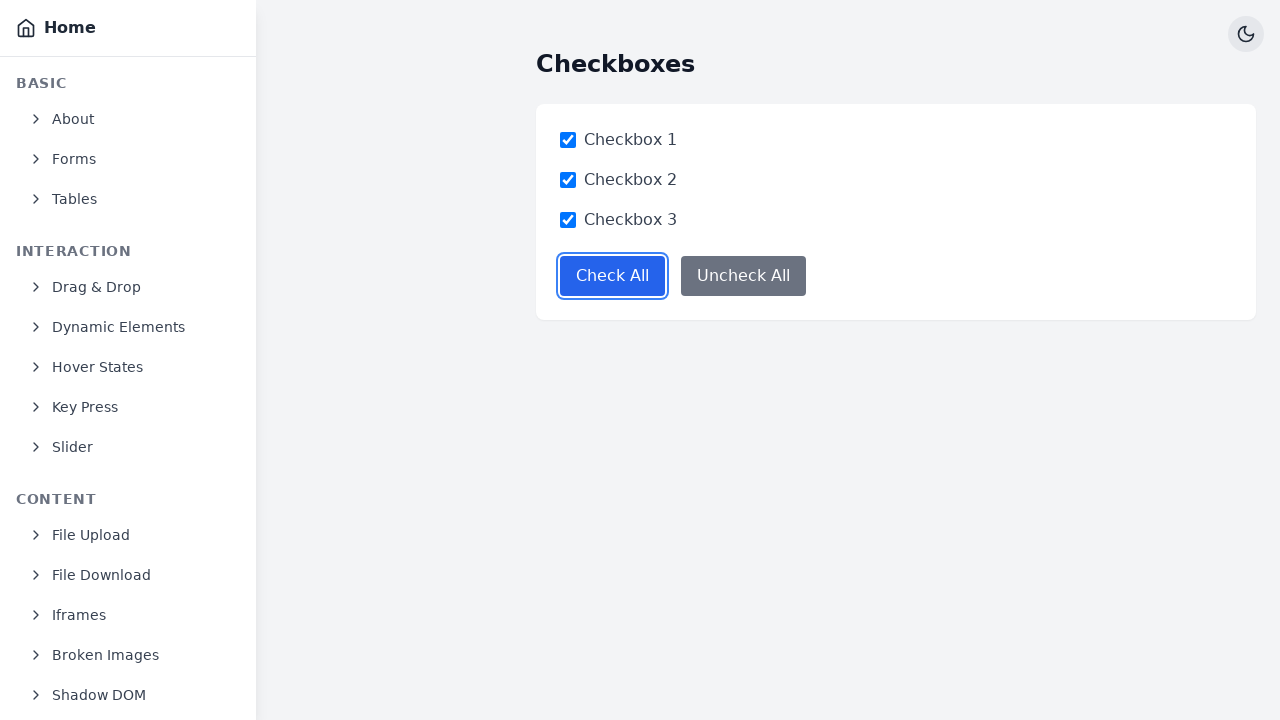

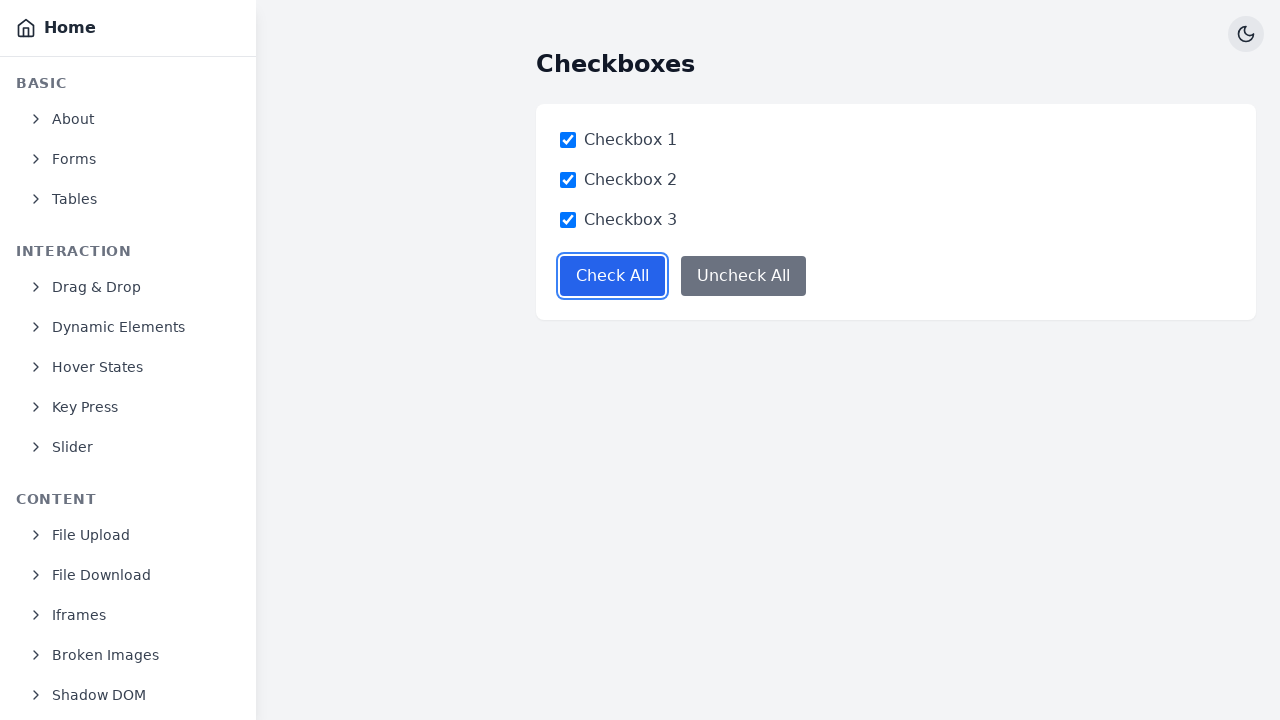